Tests keyboard input events by pressing a key and then performing a select-all (Ctrl+A) and copy (Ctrl+C) keyboard shortcut sequence on an input events test page.

Starting URL: https://v1.training-support.net/selenium/input-events

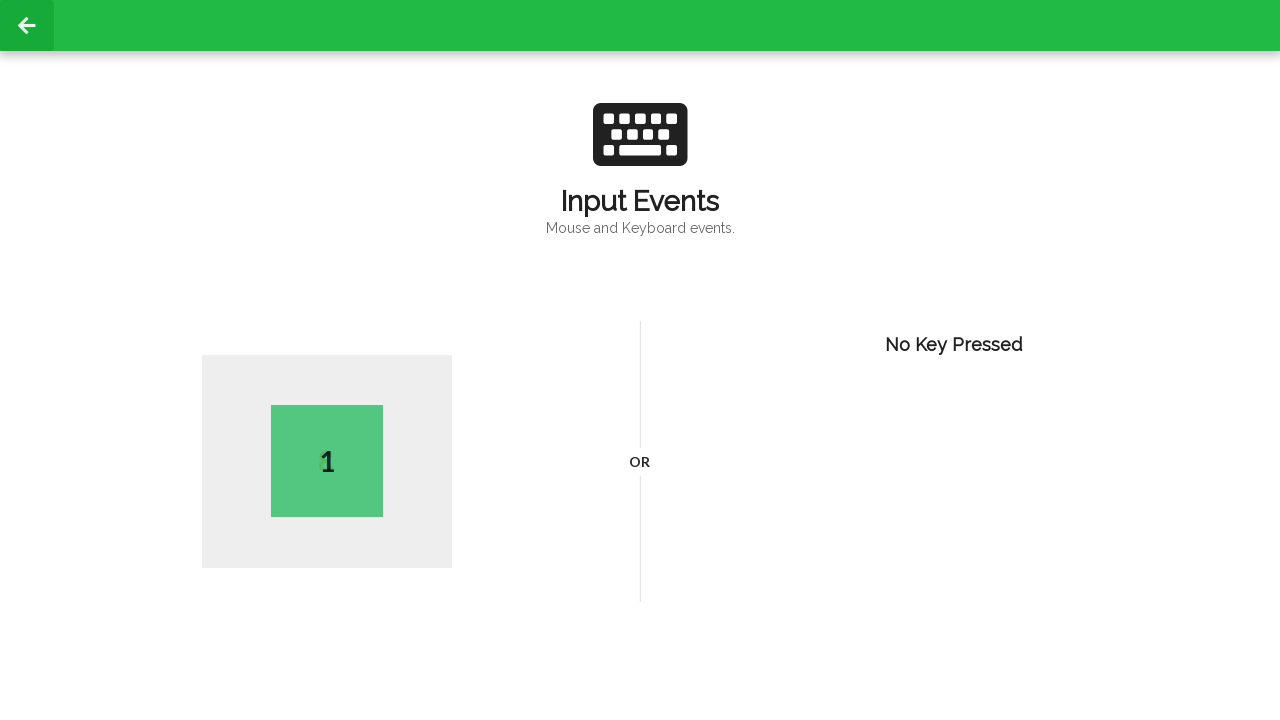

Pressed key 'A' to simulate typing first name initial
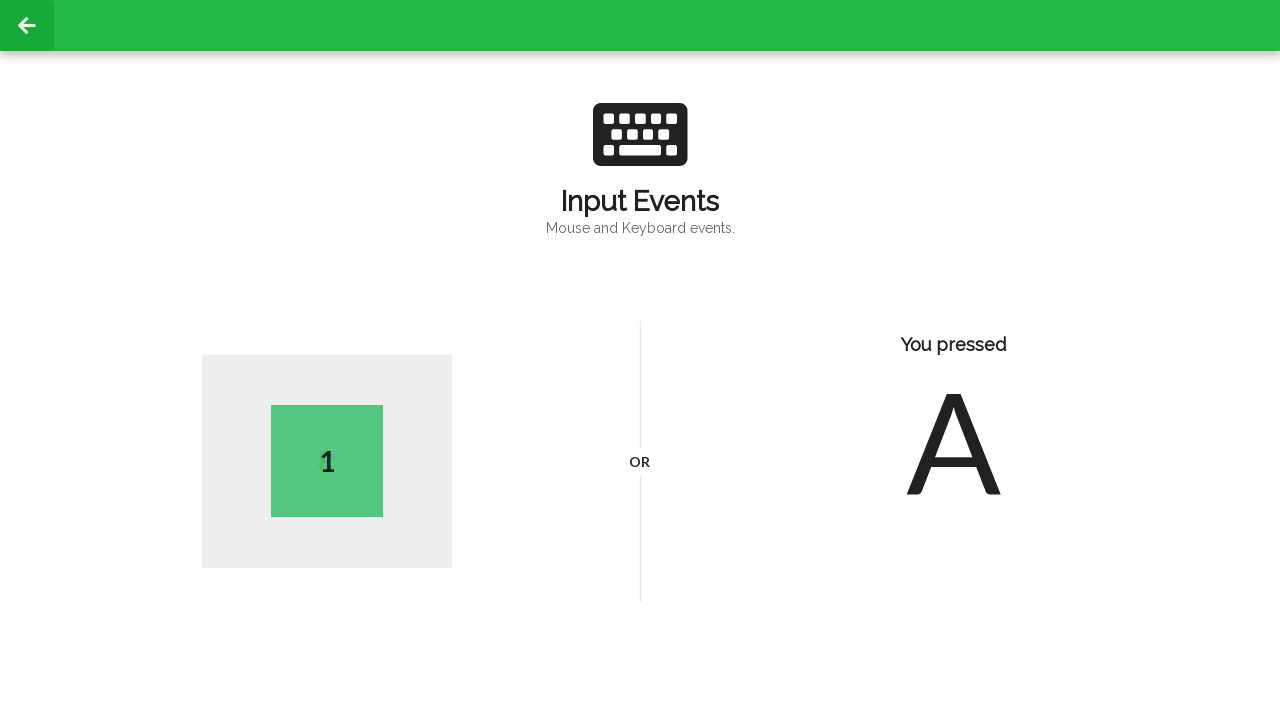

Pressed Control key down to start Ctrl+A sequence
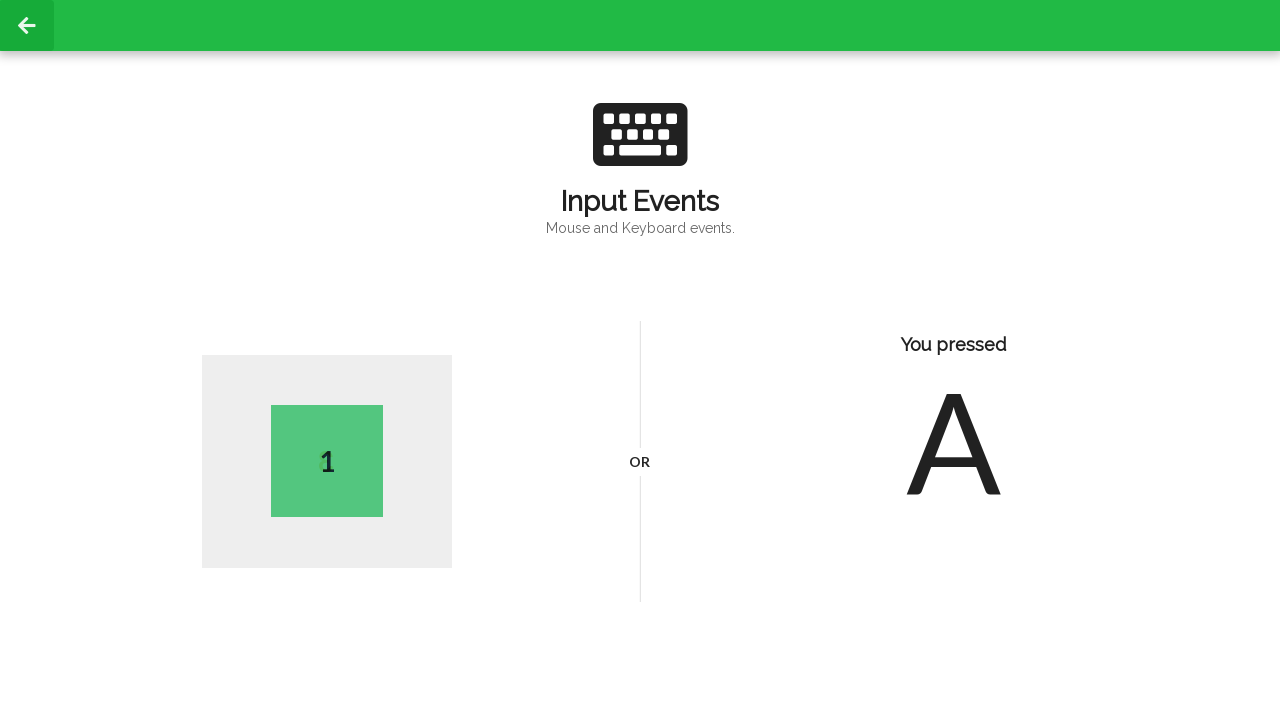

Pressed 'a' key to select all text (Ctrl+A)
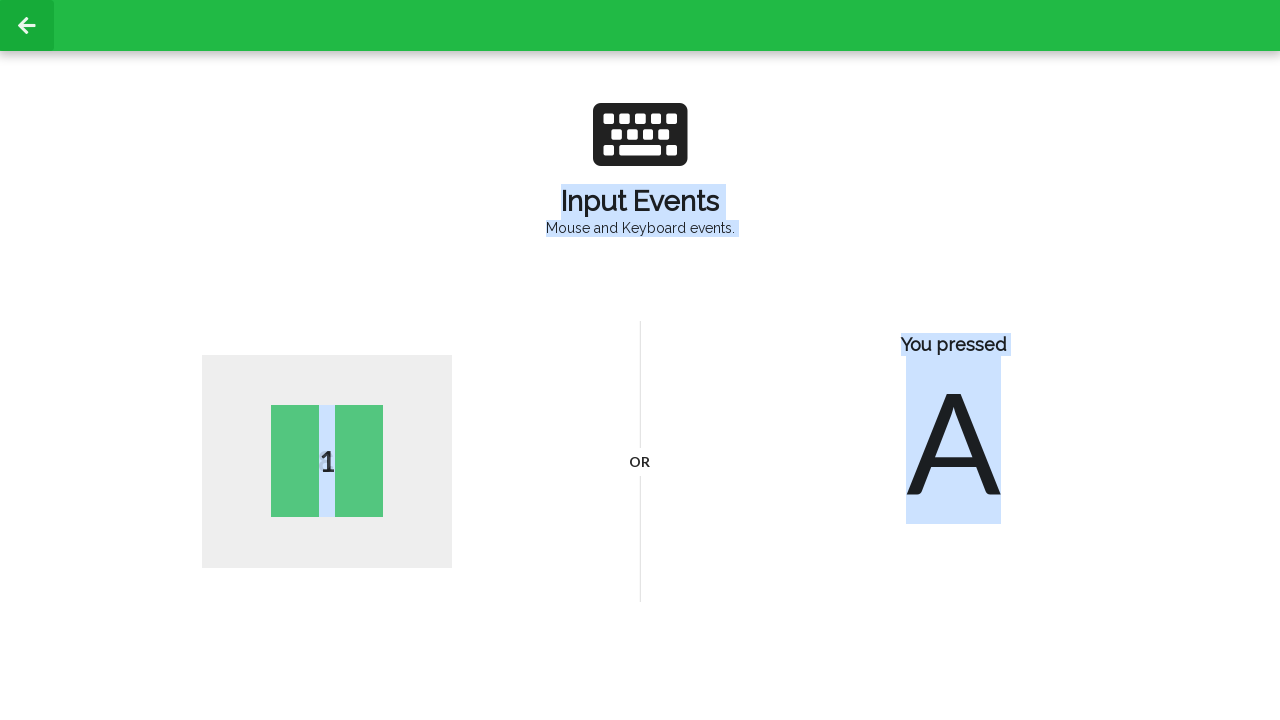

Pressed 'c' key to copy selected text (Ctrl+C)
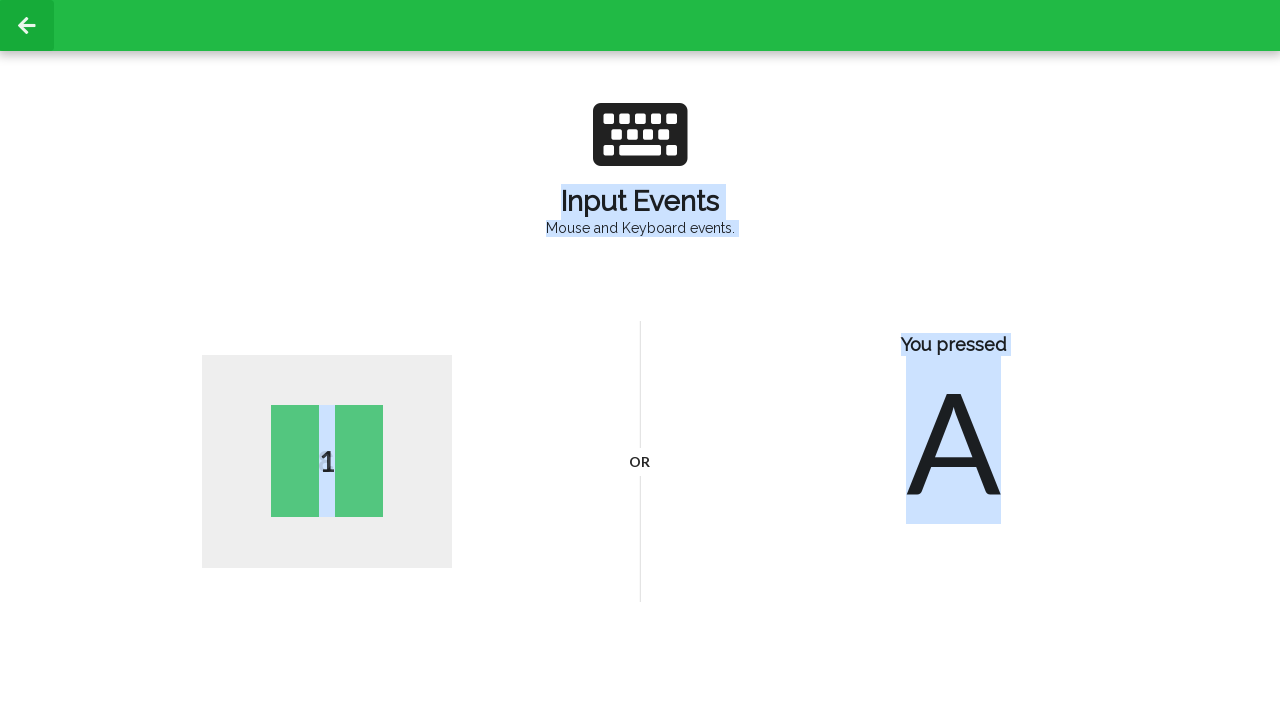

Released Control key
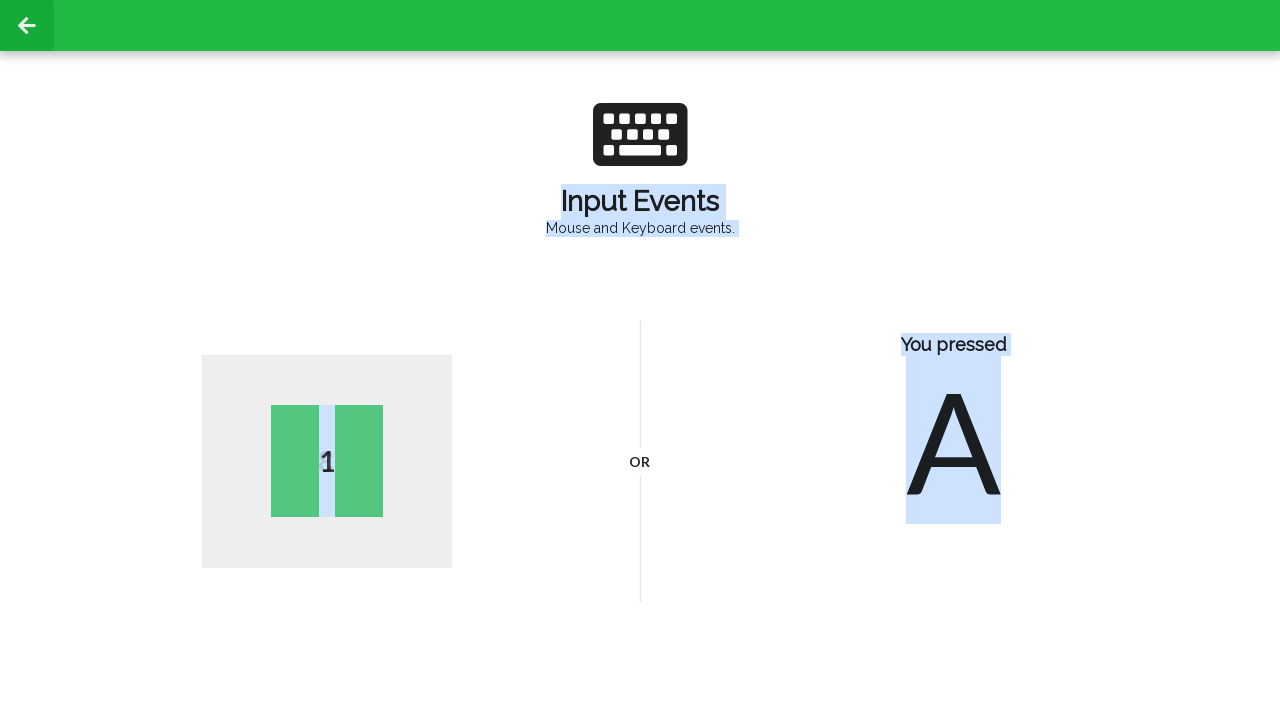

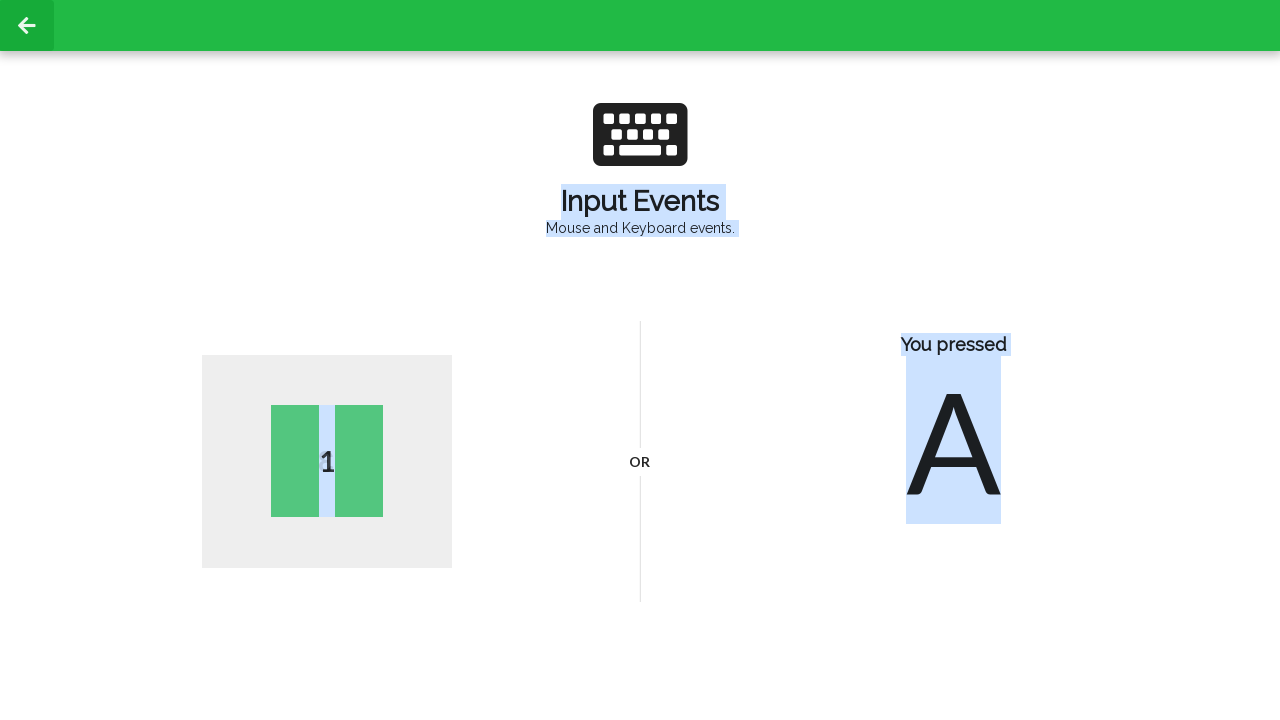